Tests double click functionality on a button

Starting URL: http://omayo.blogspot.com

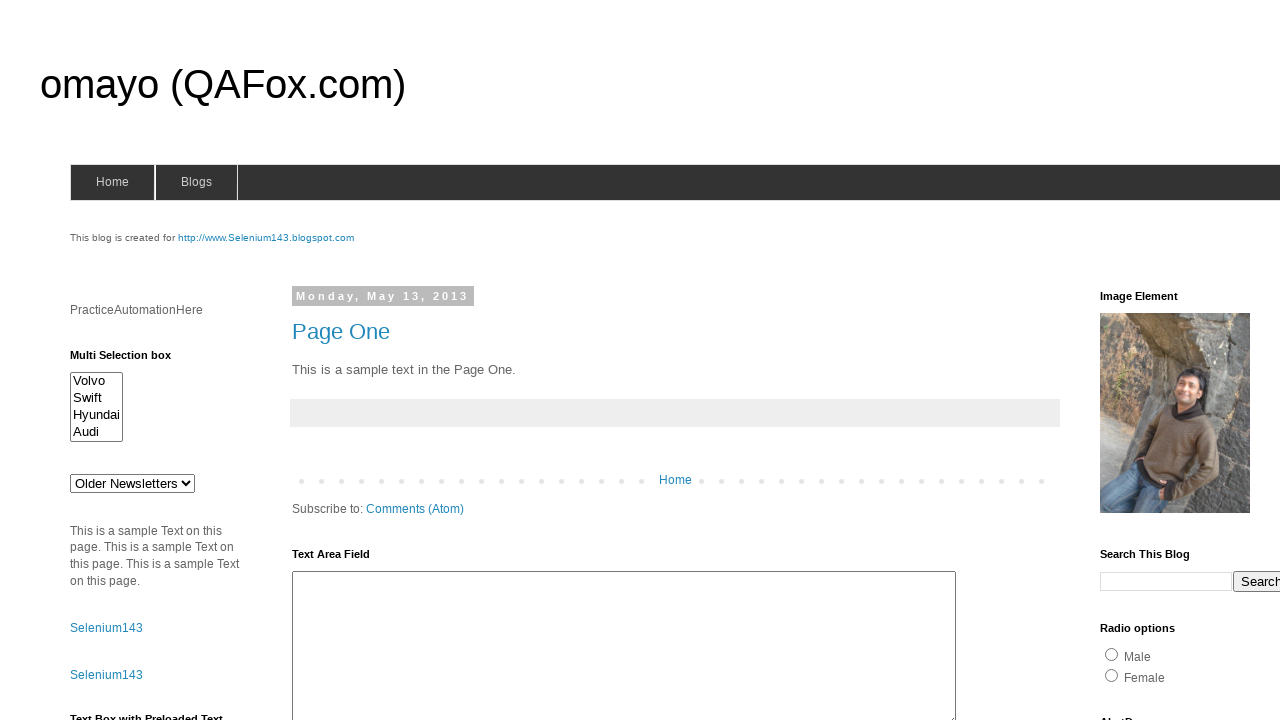

Scrolled double click button into view
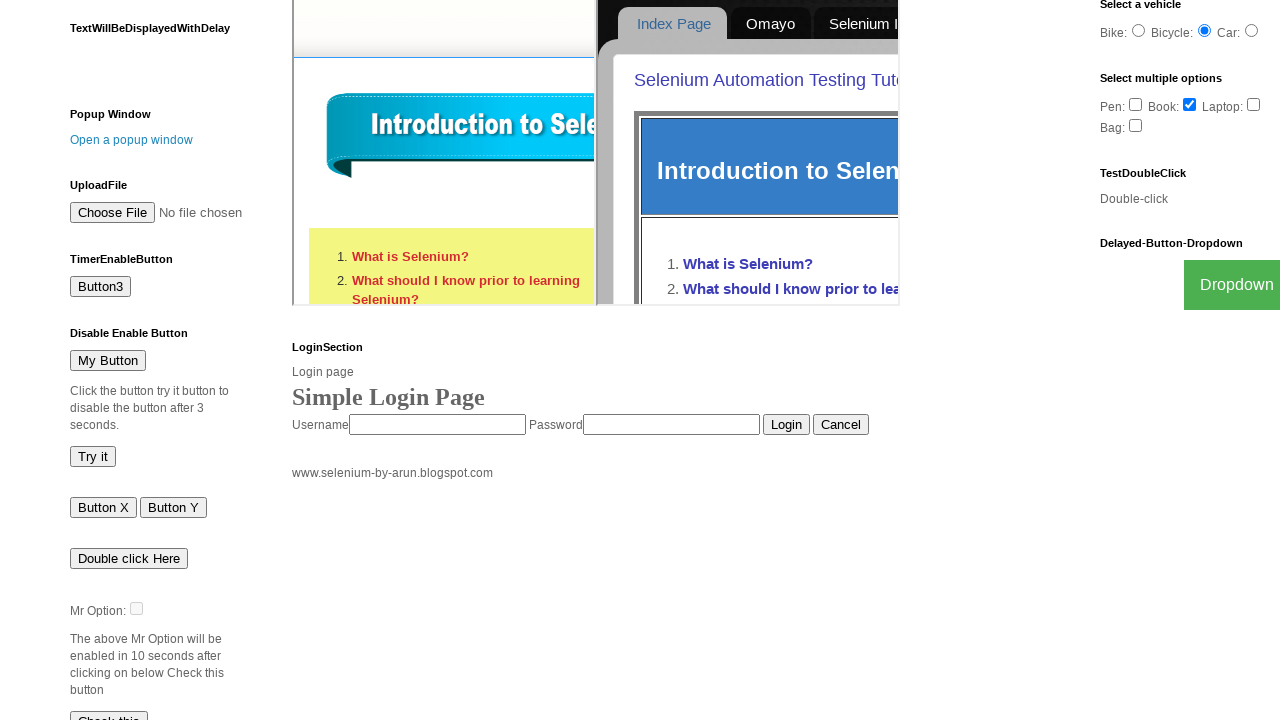

Double clicked the 'Double click Here' button at (129, 558) on xpath=//button[contains(text(),'Double click Here')]
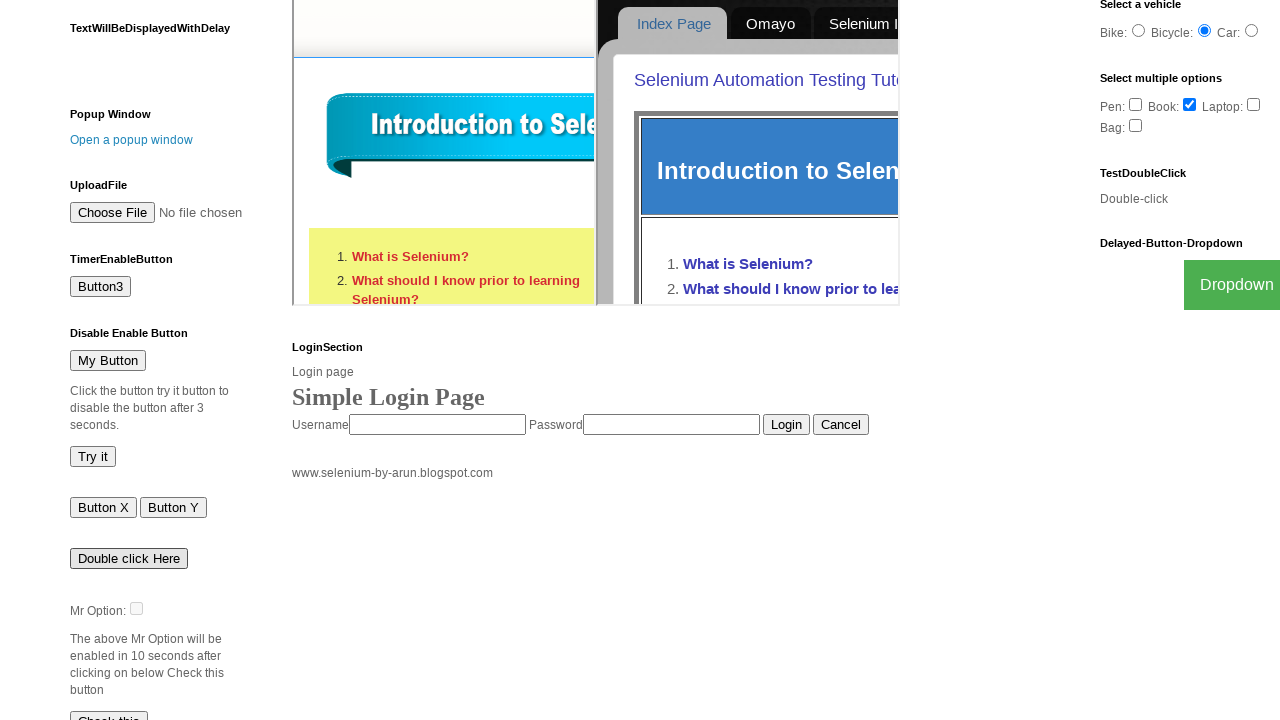

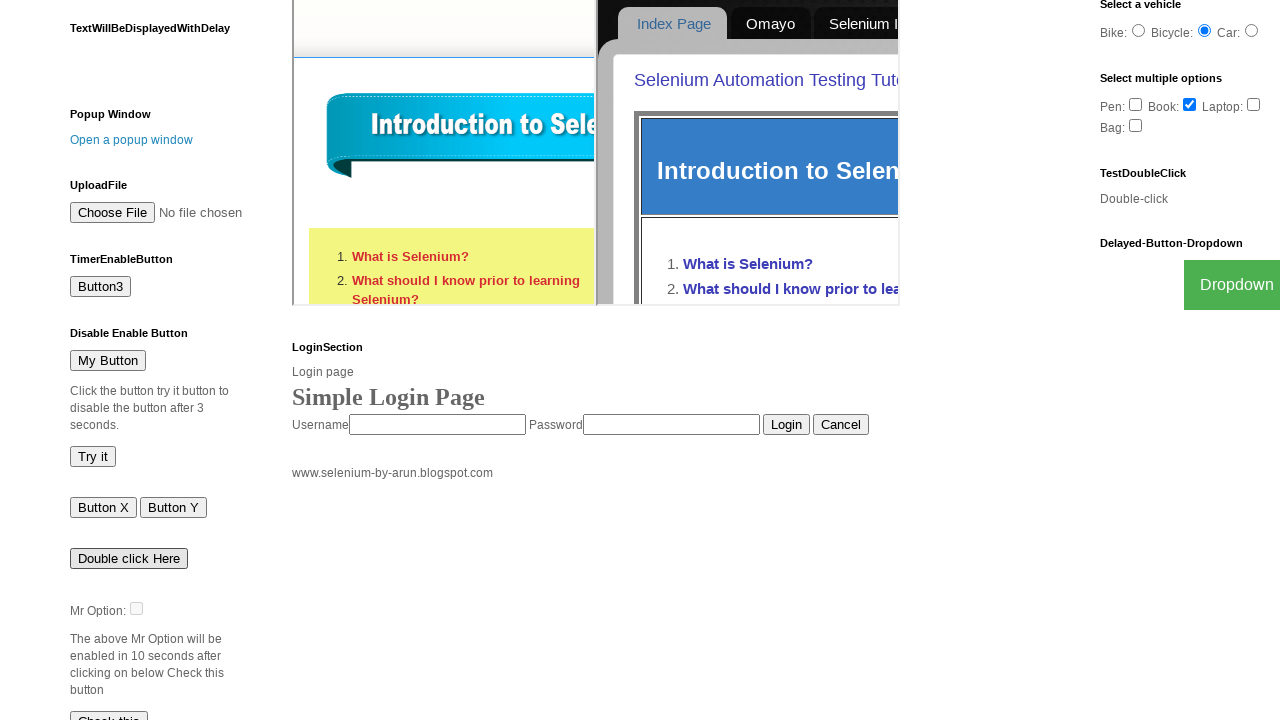